Tests the complete user registration flow on Automation Exercise website, including filling signup form, entering account information, address details, creating account, verifying account creation, and deleting the account.

Starting URL: https://automationexercise.com/

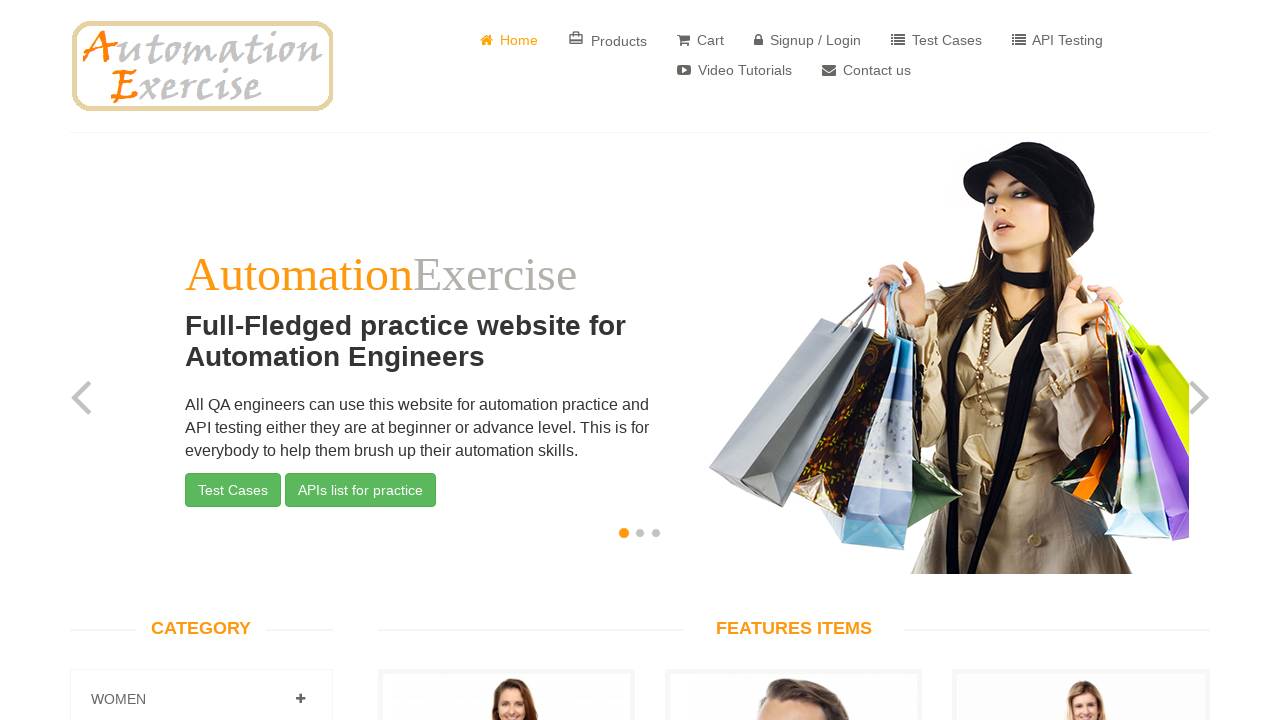

Home page loaded successfully
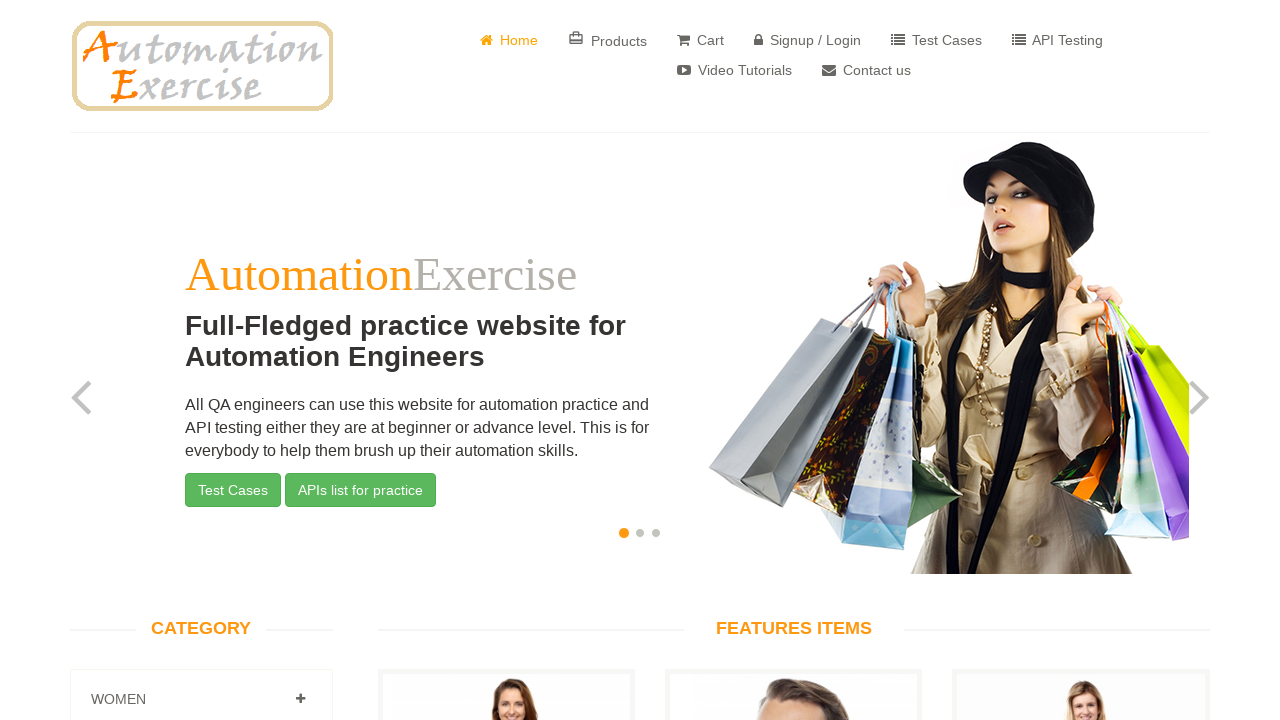

Clicked on 'Signup / Login' button at (808, 40) on .nav.navbar-nav > li:nth-of-type(4) > a
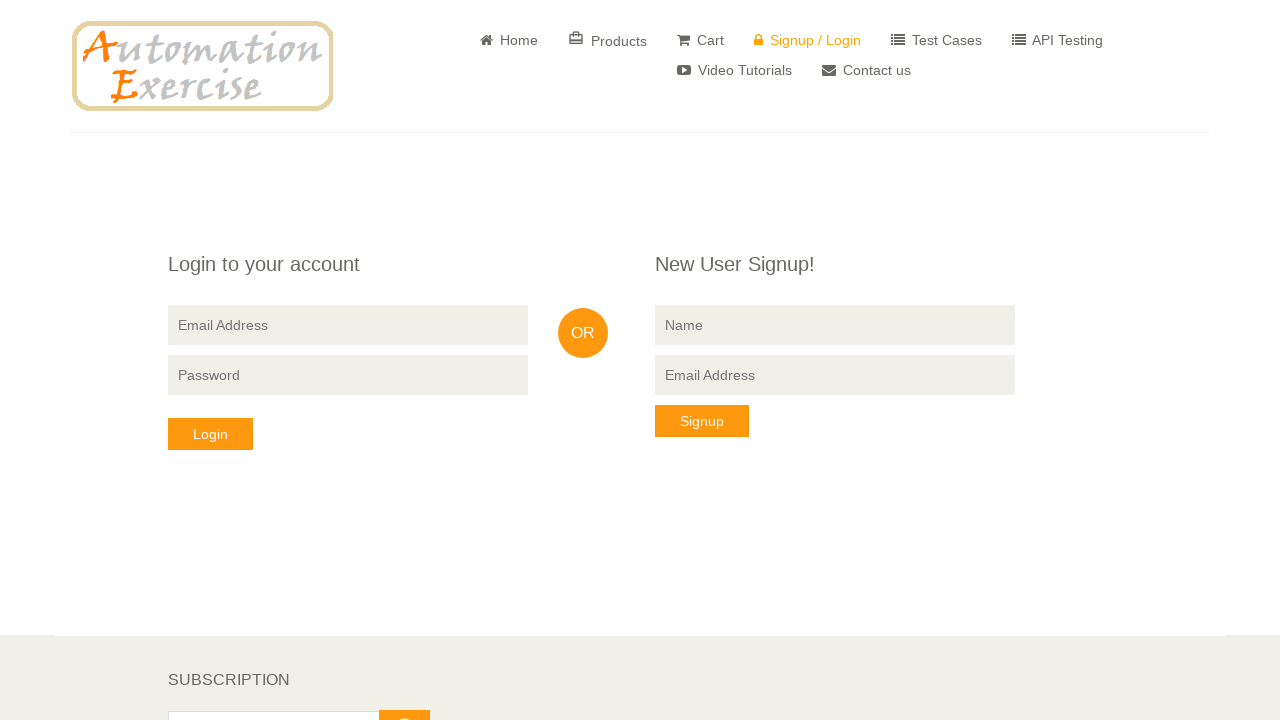

Signup form loaded and is visible
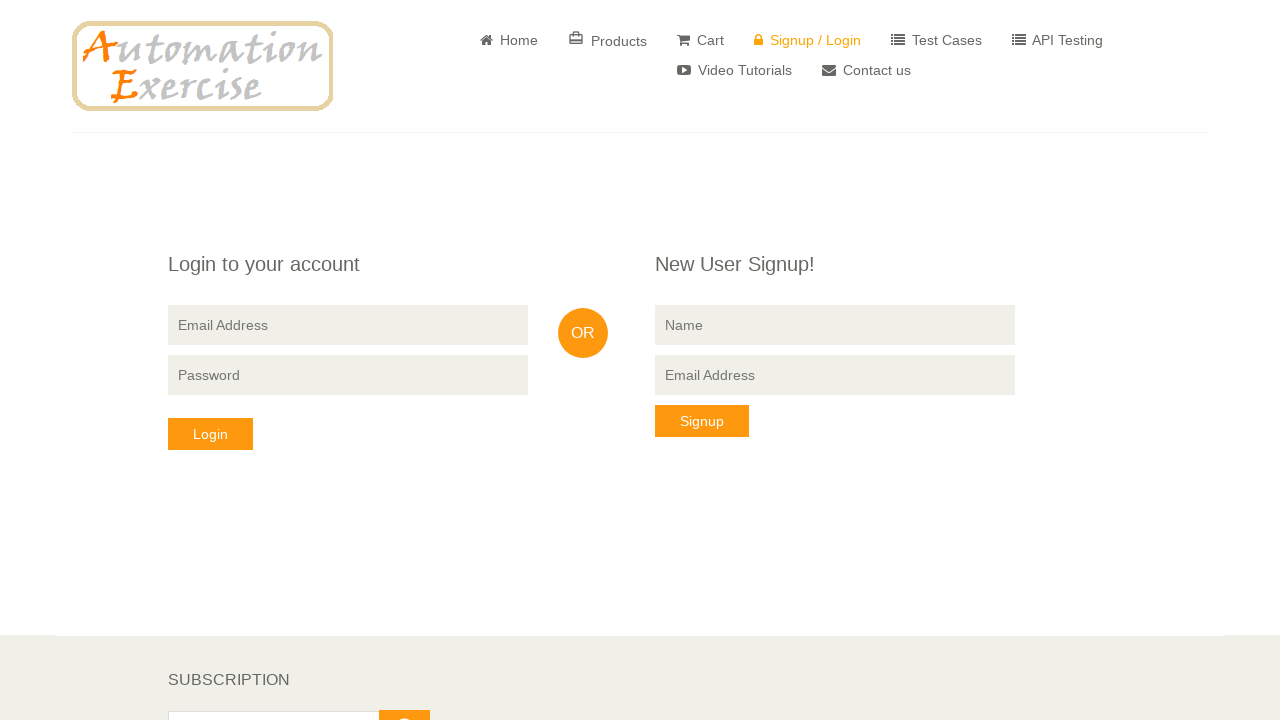

Filled signup name field with 'wvudgtyn' on input[name='name']
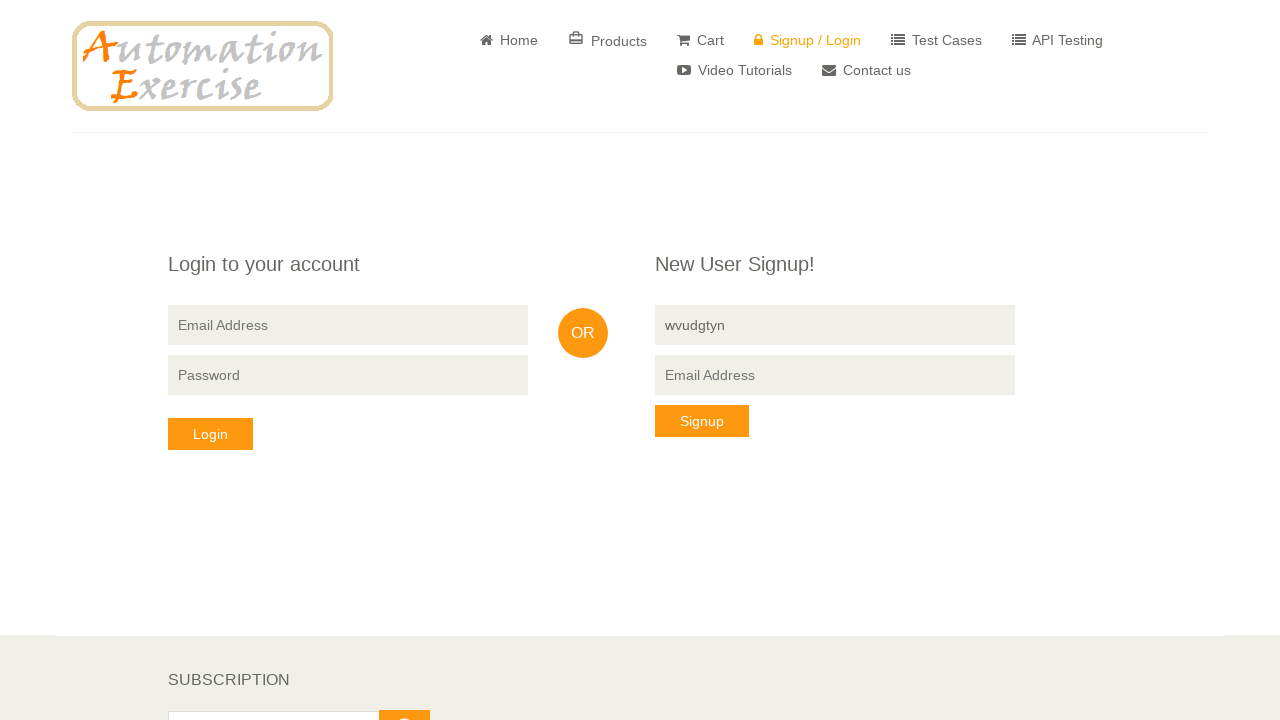

Filled signup email field with 'testuser5806@example.com' on .signup-form > form:nth-child(2) > input:nth-child(3)
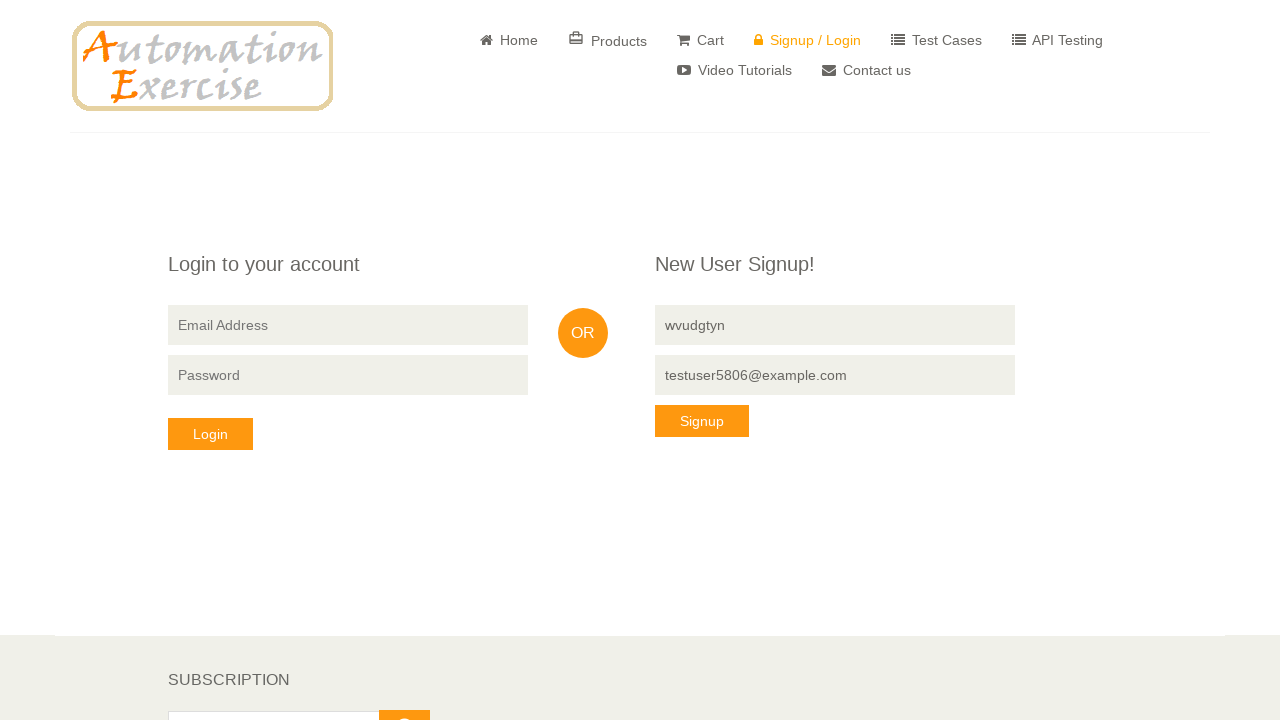

Clicked 'Signup' button at (702, 421) on button.btn:nth-child(5)
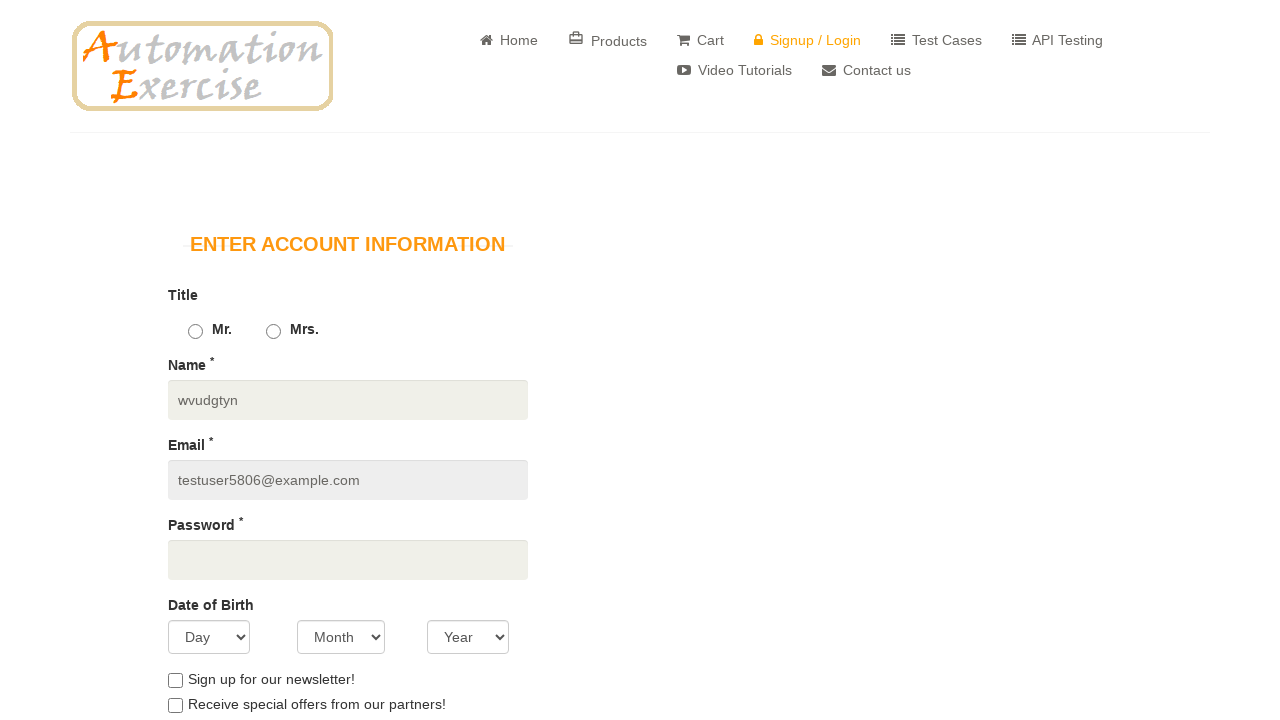

Account information form loaded
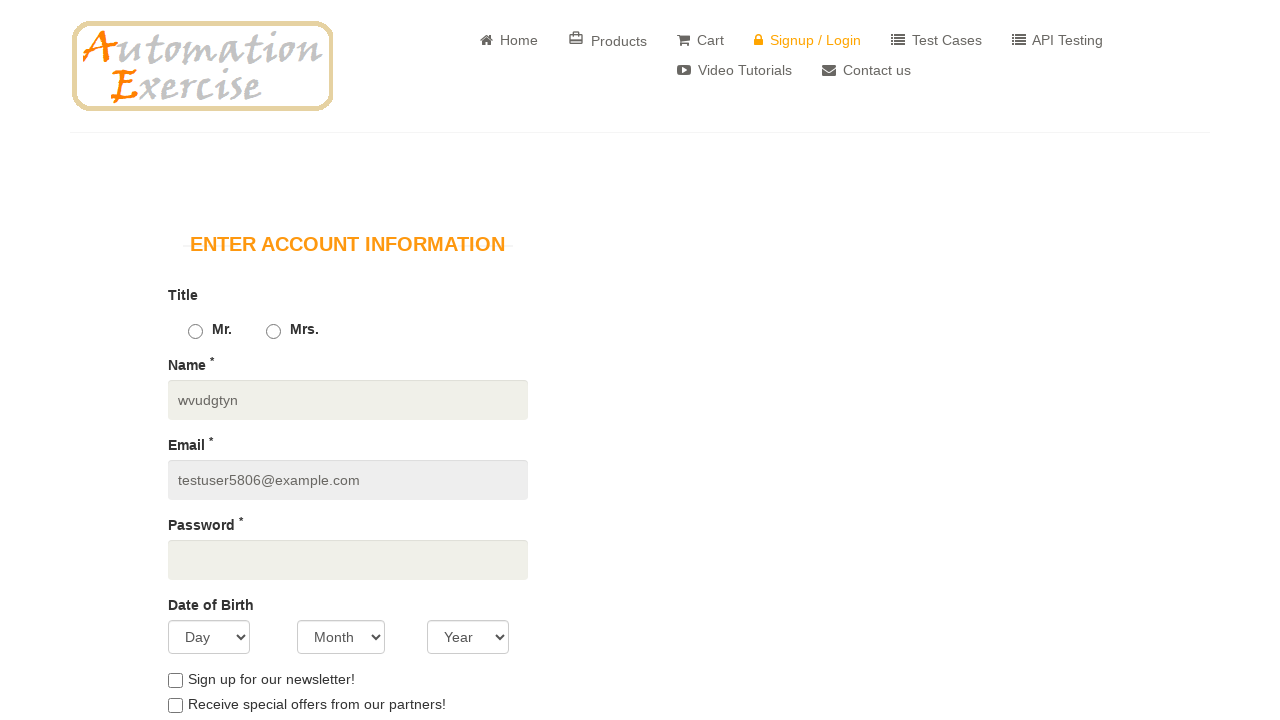

Selected 'Mrs.' as title at (210, 330) on div.radio-inline:nth-child(3) > label:nth-child(1)
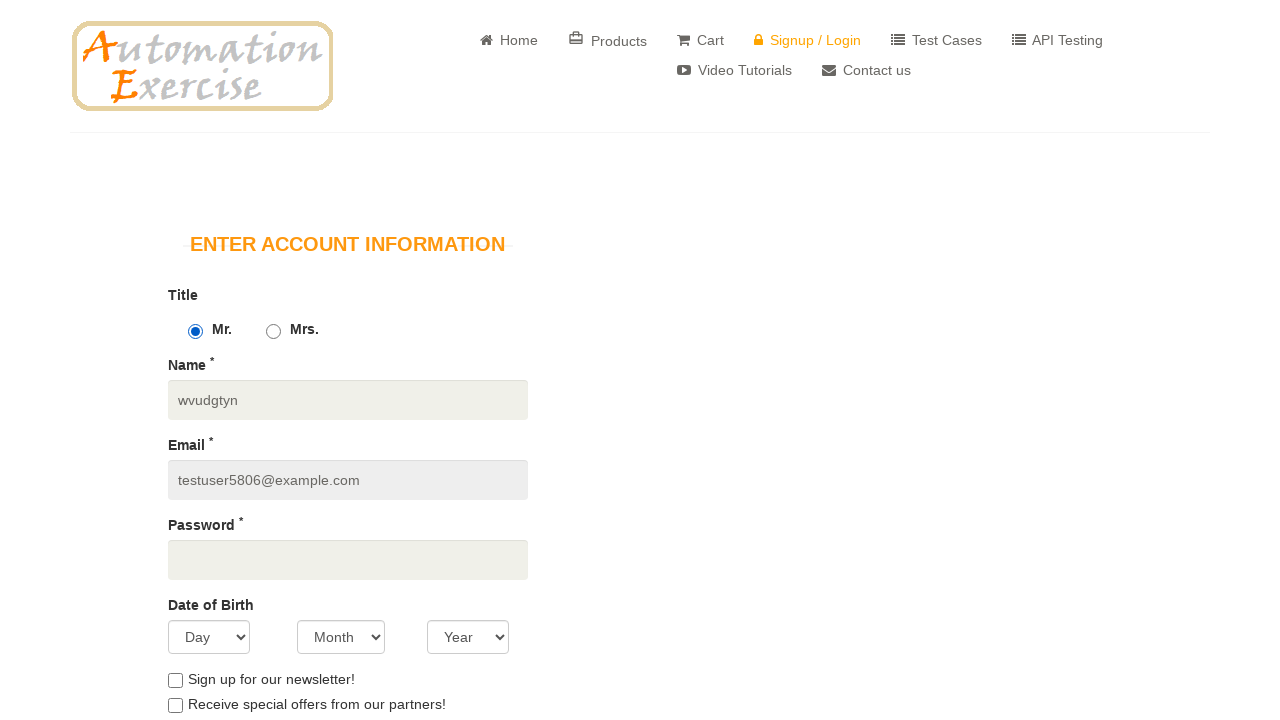

Filled password field with generated password on input[name='password']
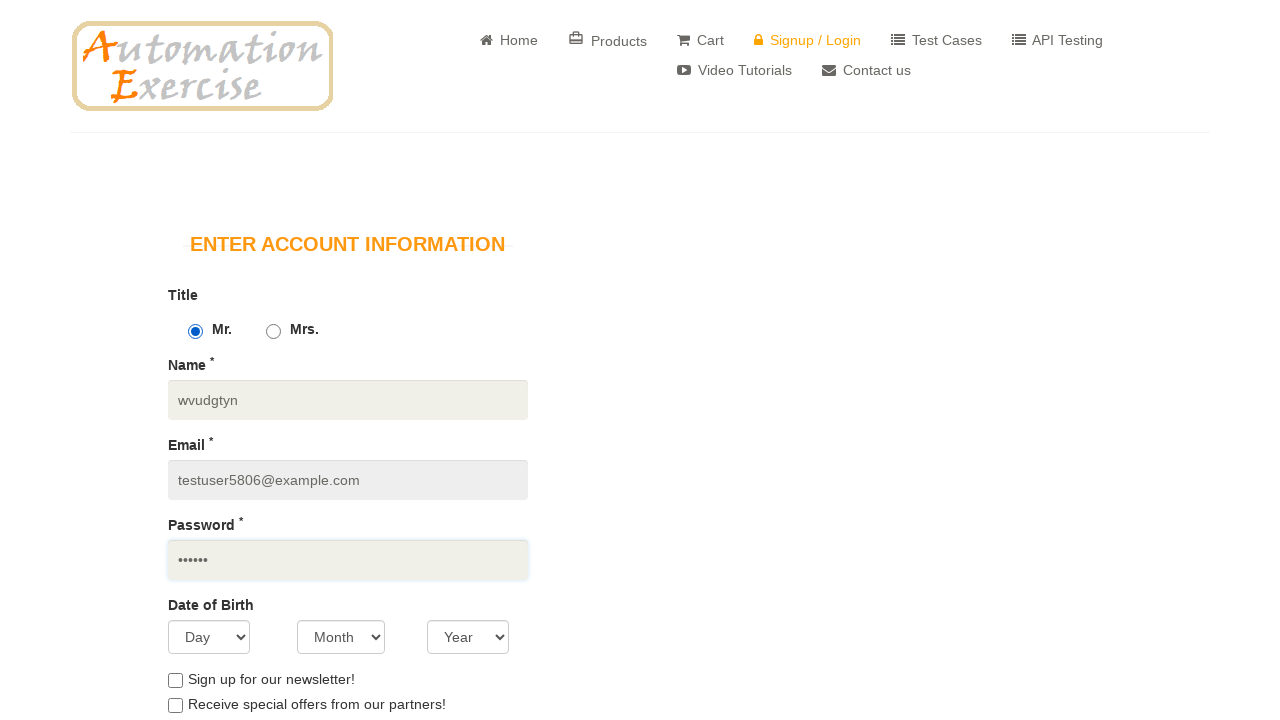

Selected day '10' for date of birth on #days
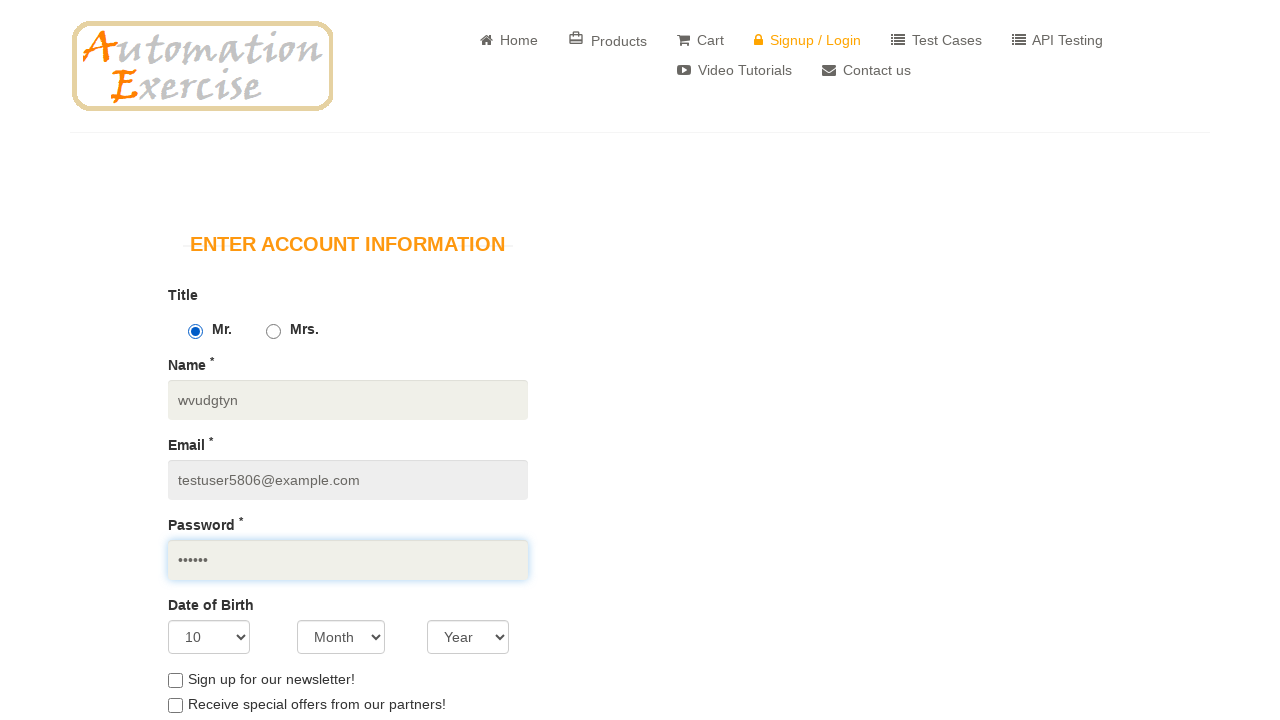

Selected month 'May' for date of birth on #months
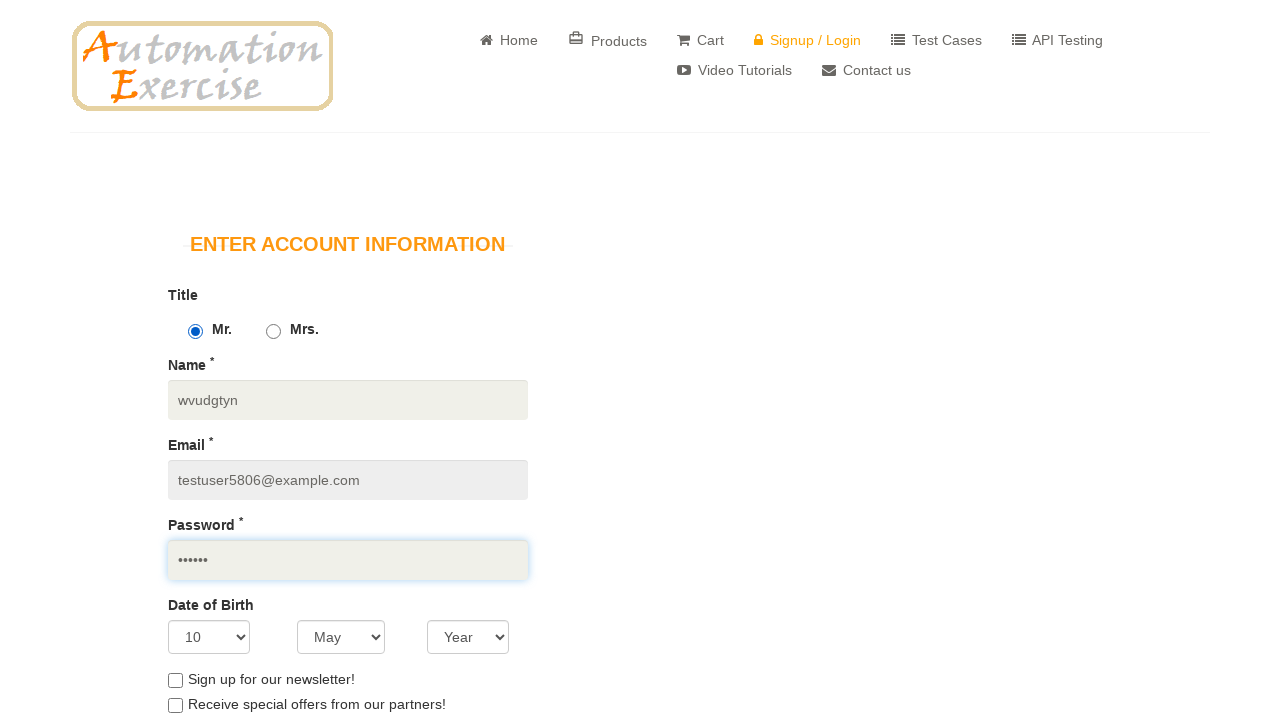

Selected year '2010' for date of birth on #years
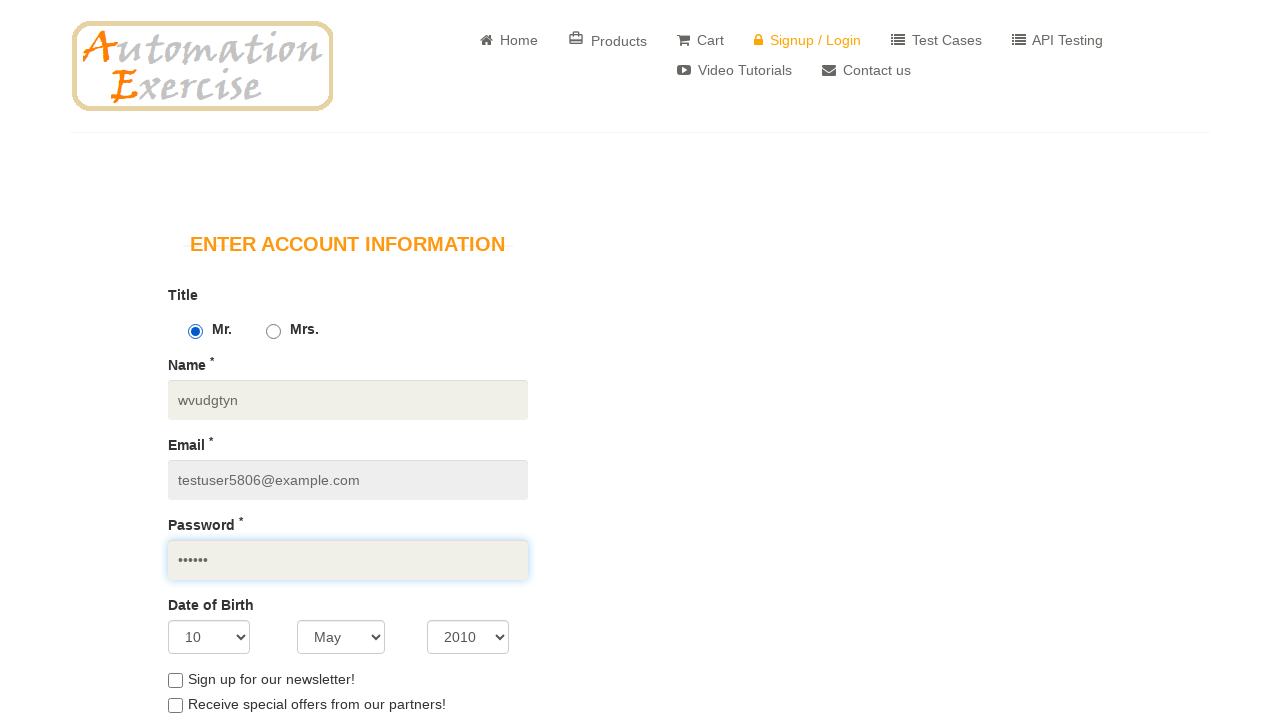

Checked 'Sign up for our newsletter!' checkbox at (175, 680) on input#newsletter
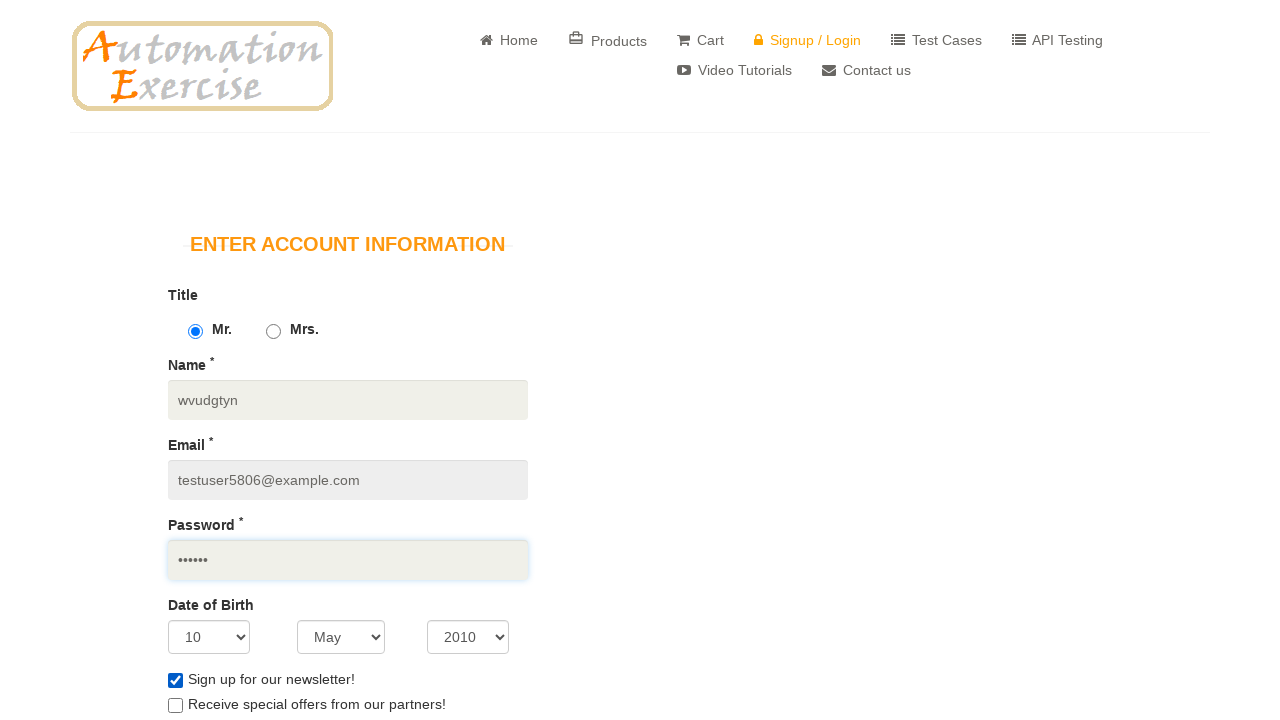

Checked 'Receive special offers from our partners!' checkbox at (175, 706) on input#optin
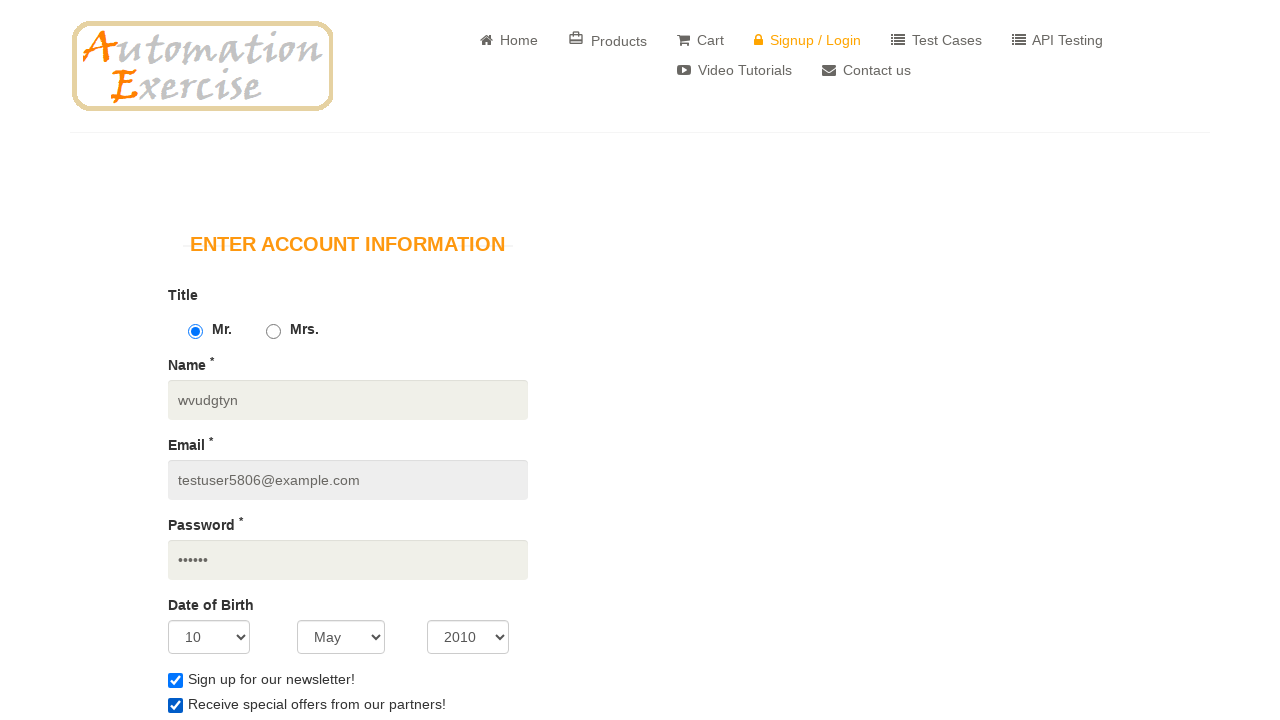

Filled first name field with 'John' on input[name='first_name']
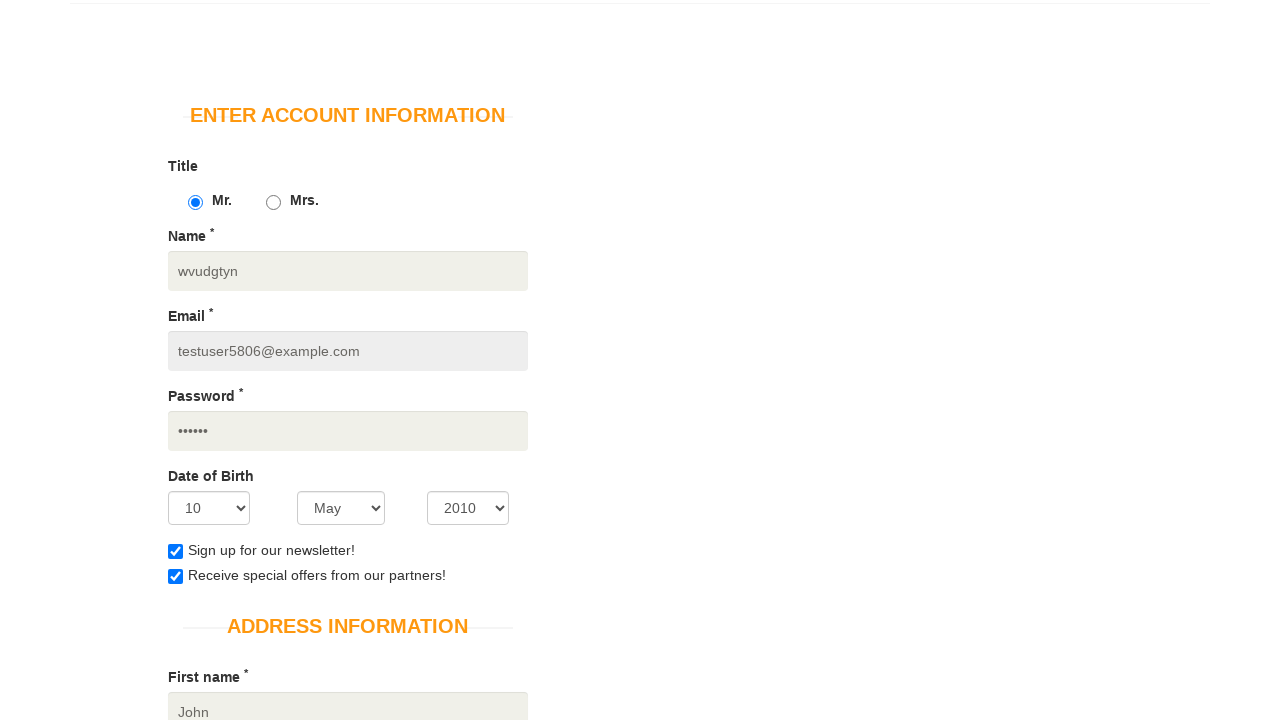

Filled last name field with 'Doe' on input[name='last_name']
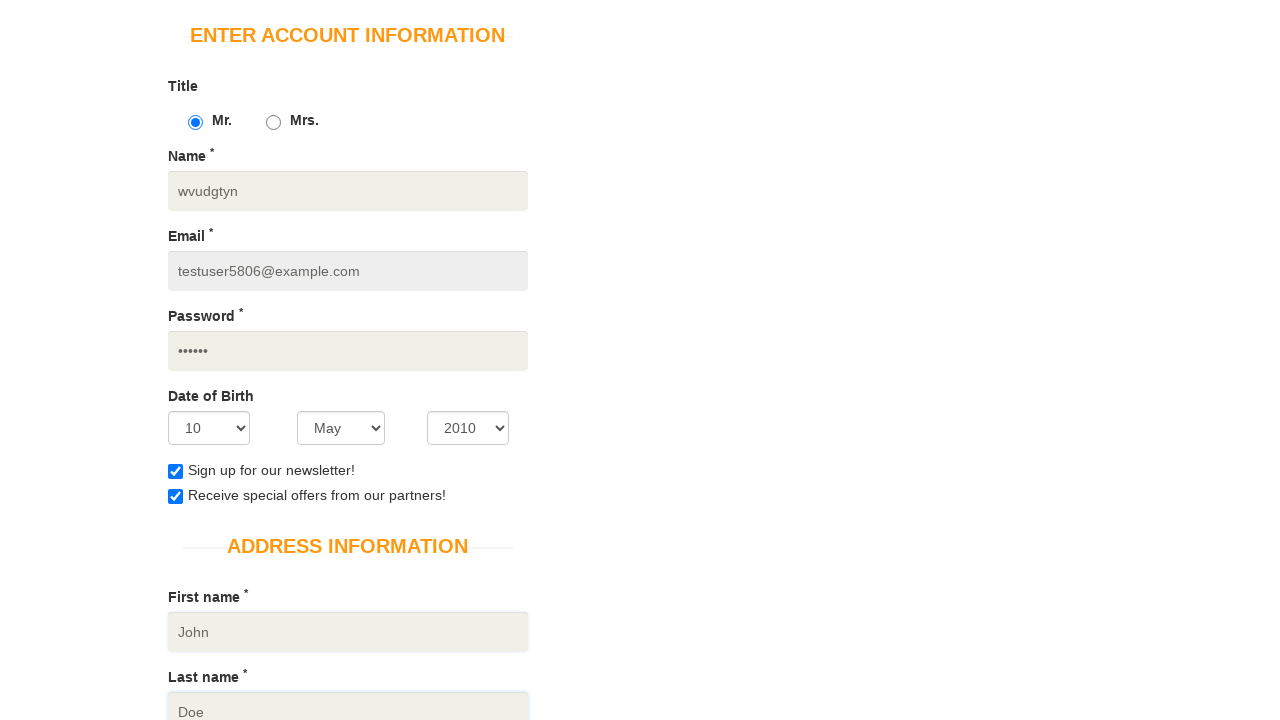

Filled address field with '123 Test Street' on input[name='address1']
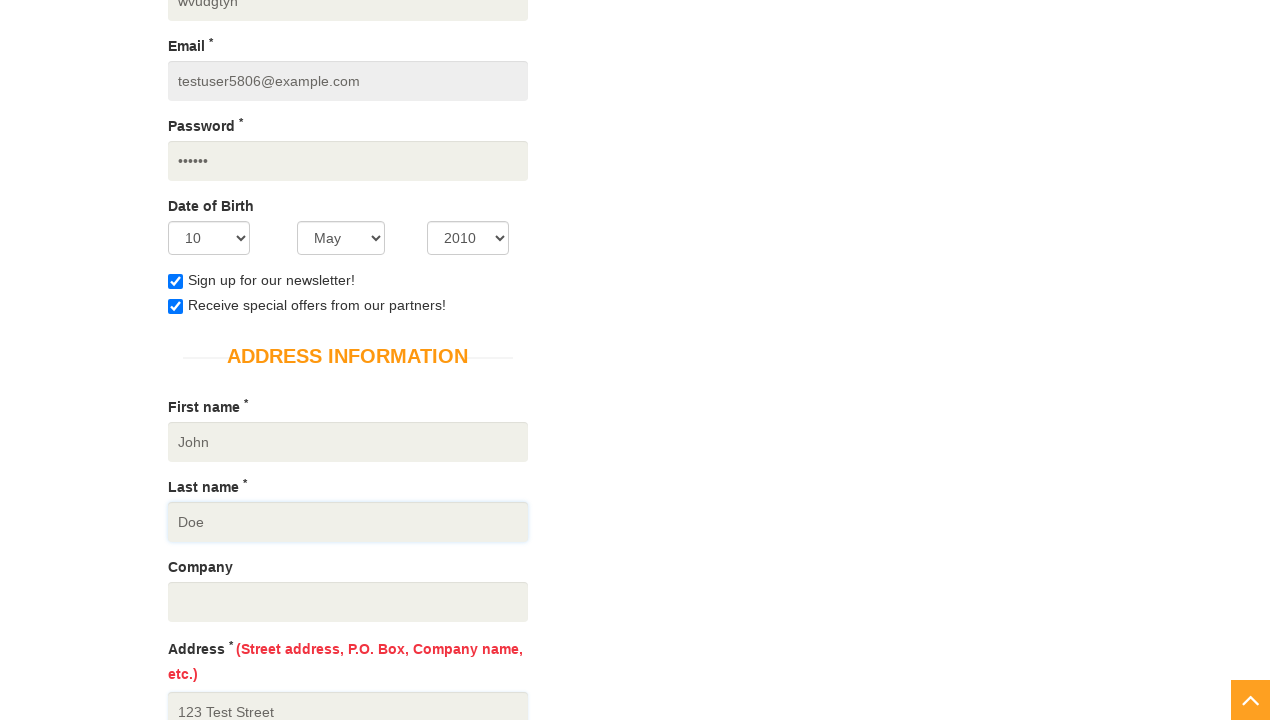

Selected 'Canada' as country on [name='country']
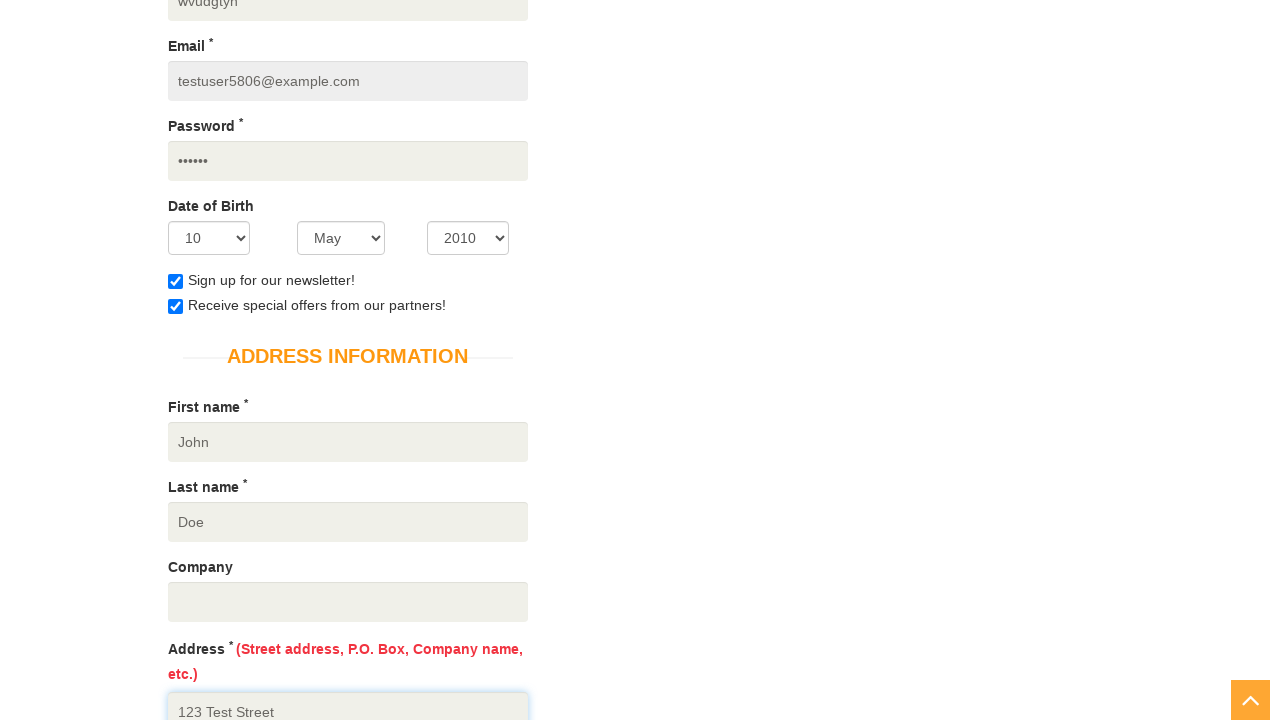

Filled state field with 'Ontario' on input[name='state']
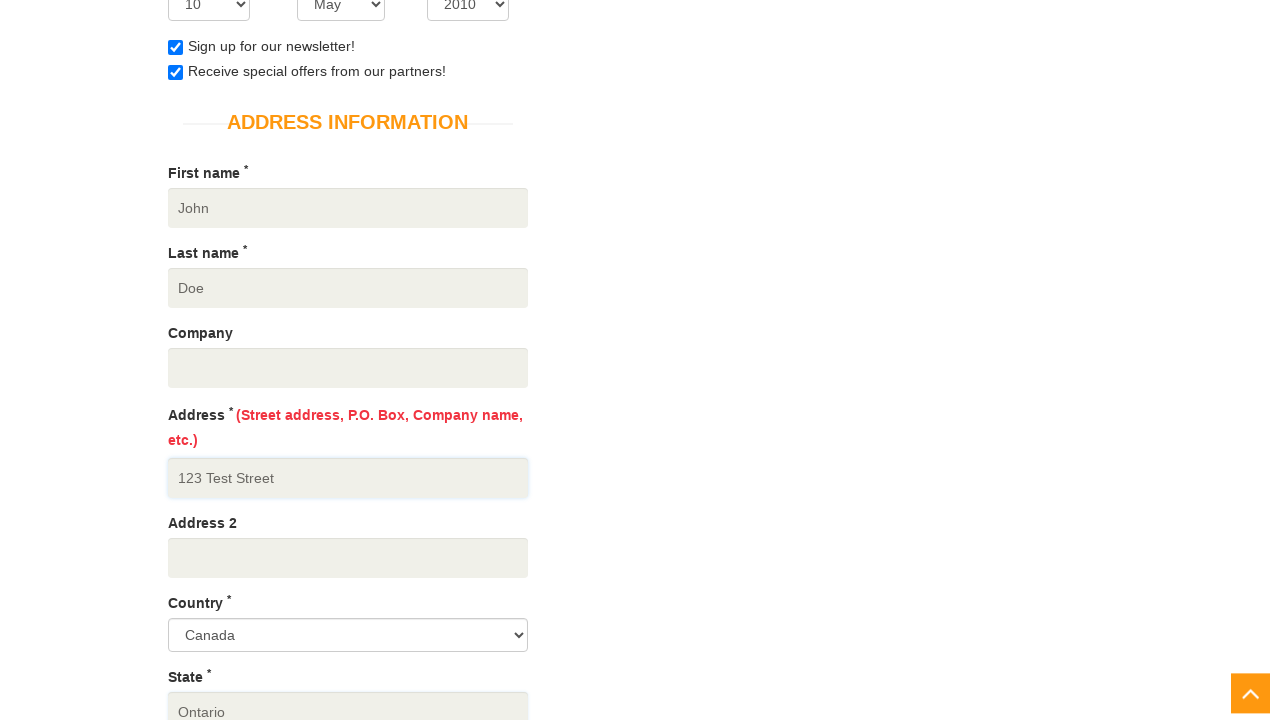

Filled city field with 'Toronto' on input[name='city']
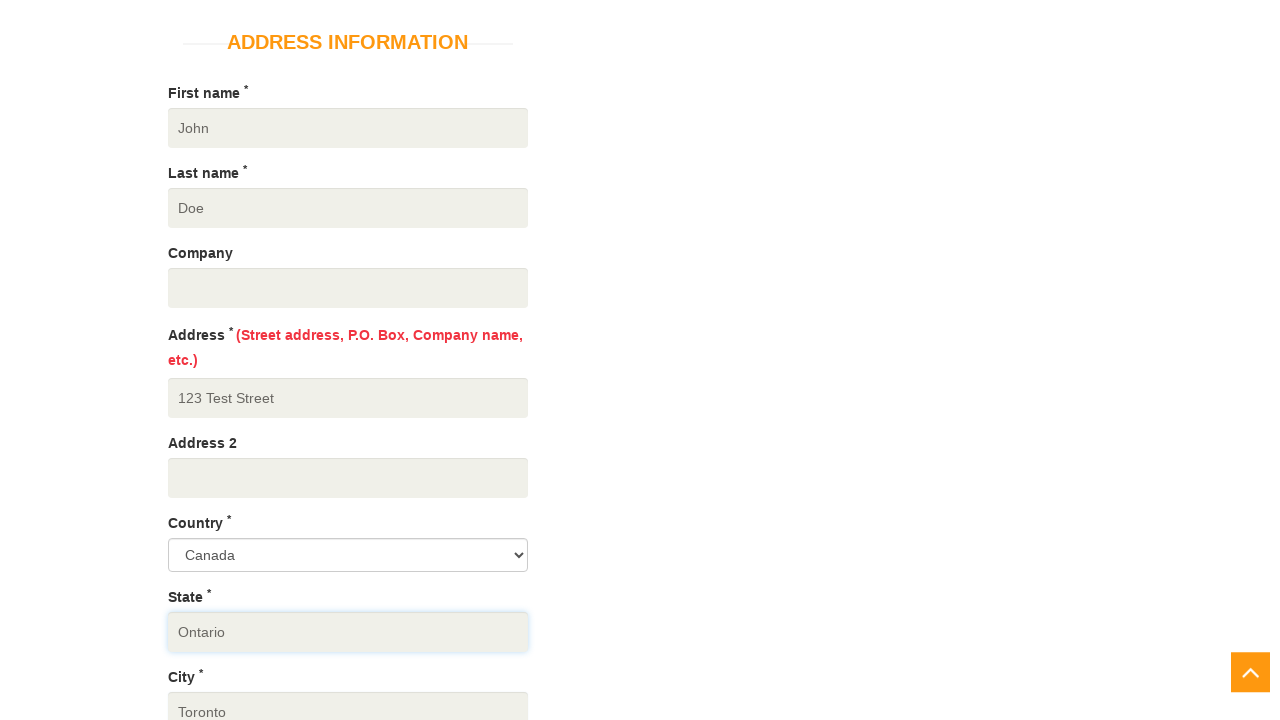

Filled zipcode field with '700001' on input[name='zipcode']
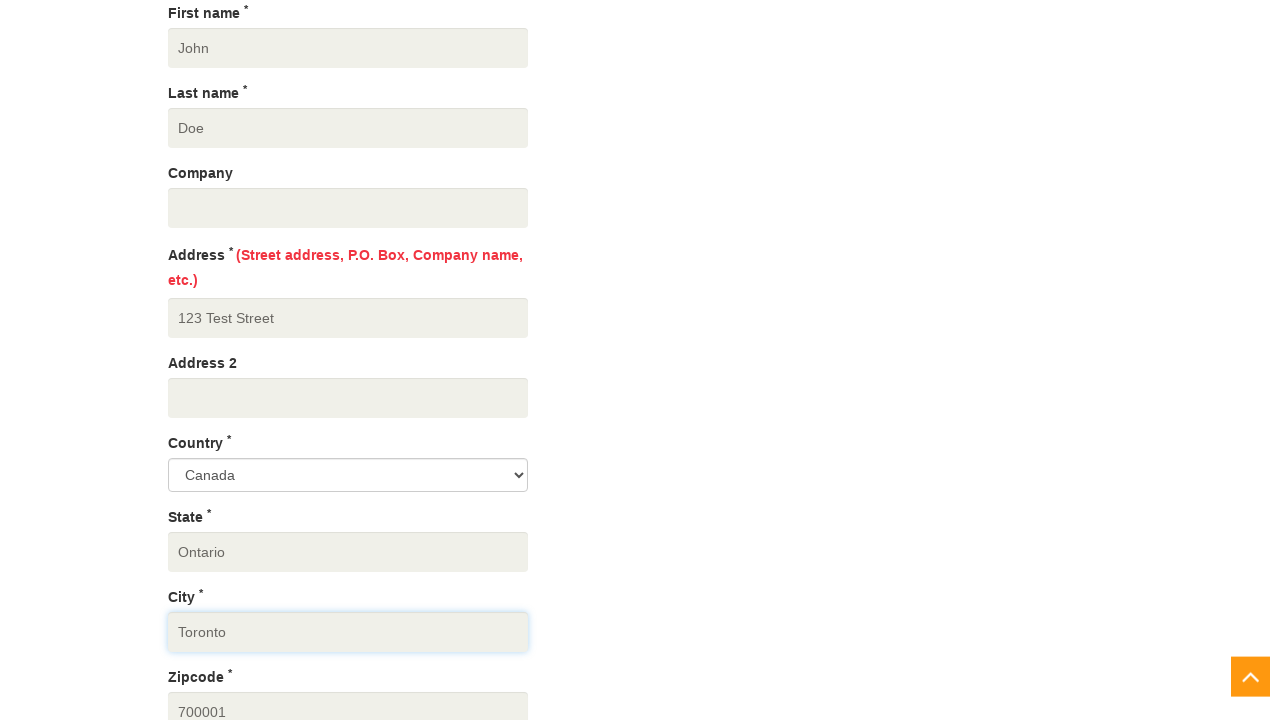

Filled mobile number field with '123456789' on #mobile_number
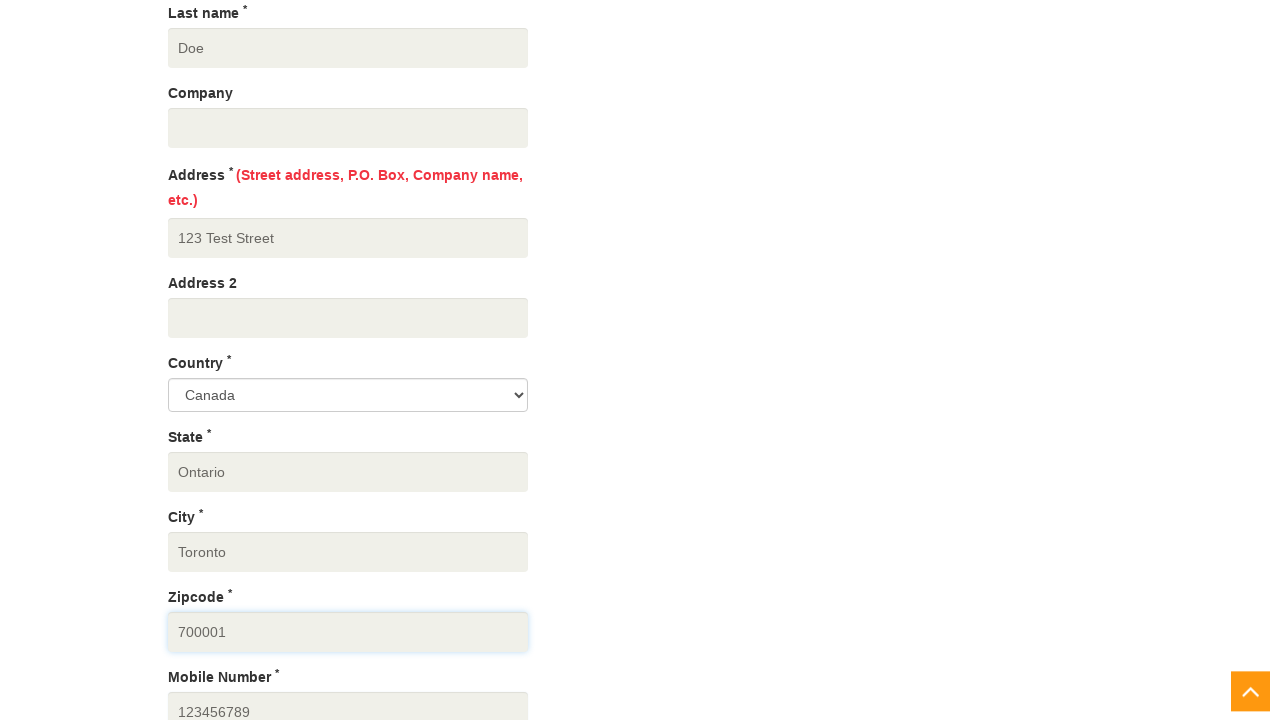

Clicked 'Create Account' button at (241, 360) on [action] .btn-default
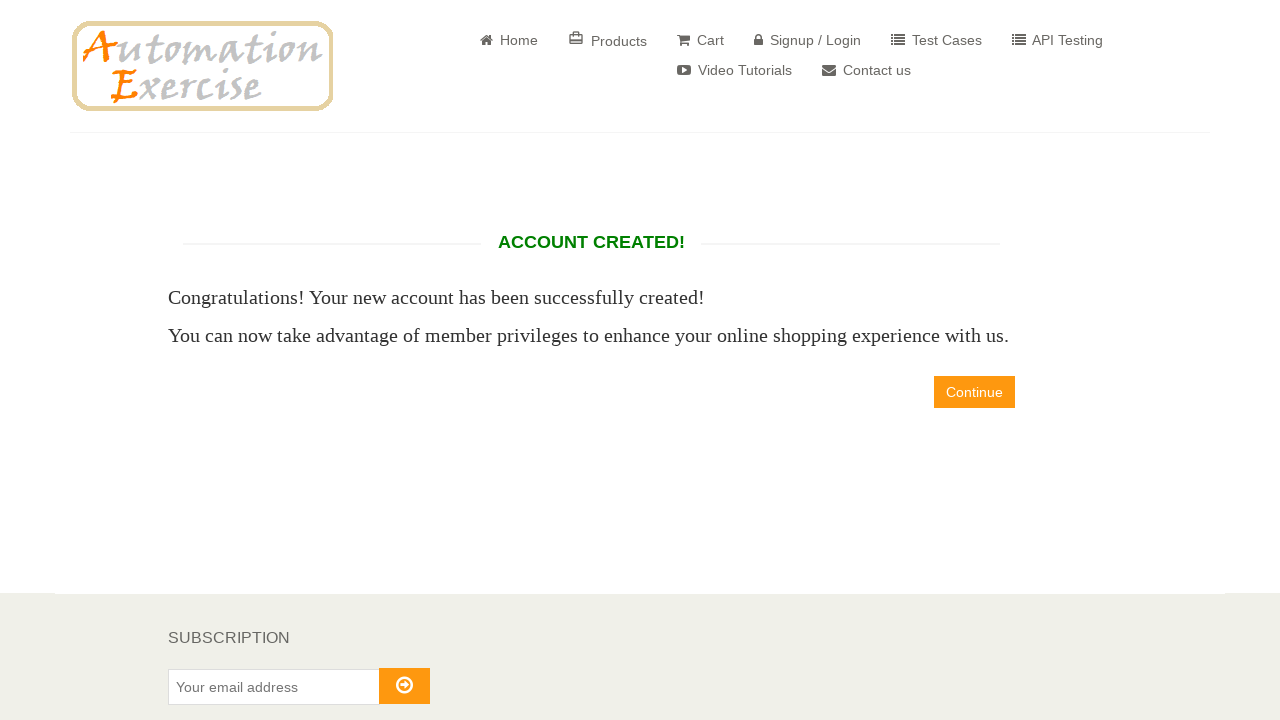

Account creation confirmation page loaded
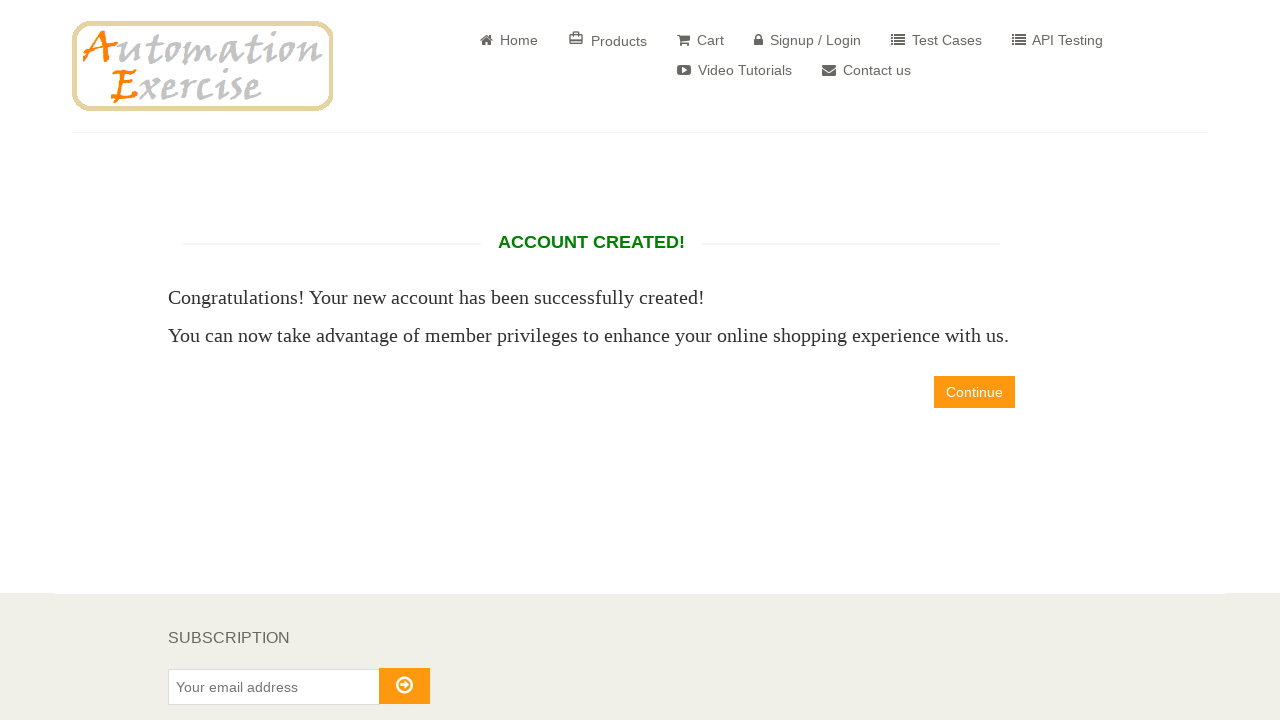

Clicked 'Continue' button after account creation at (974, 392) on .btn-primary
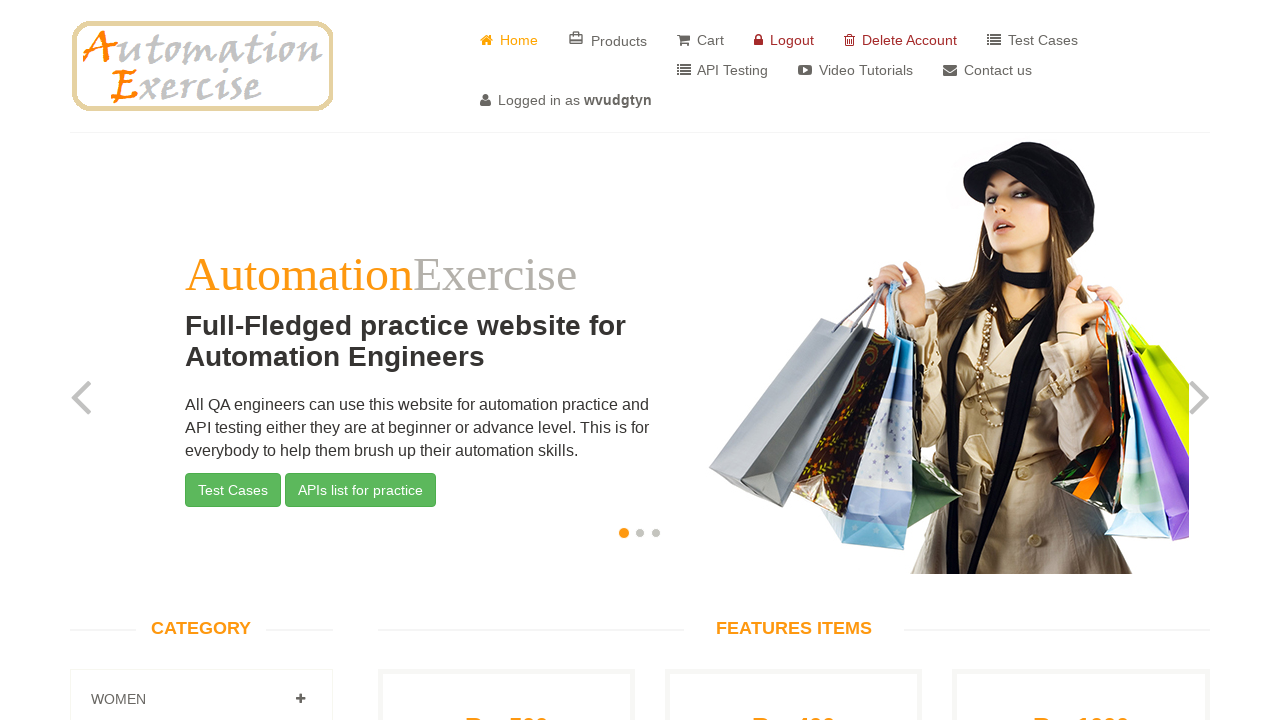

User successfully logged in and dashboard loaded
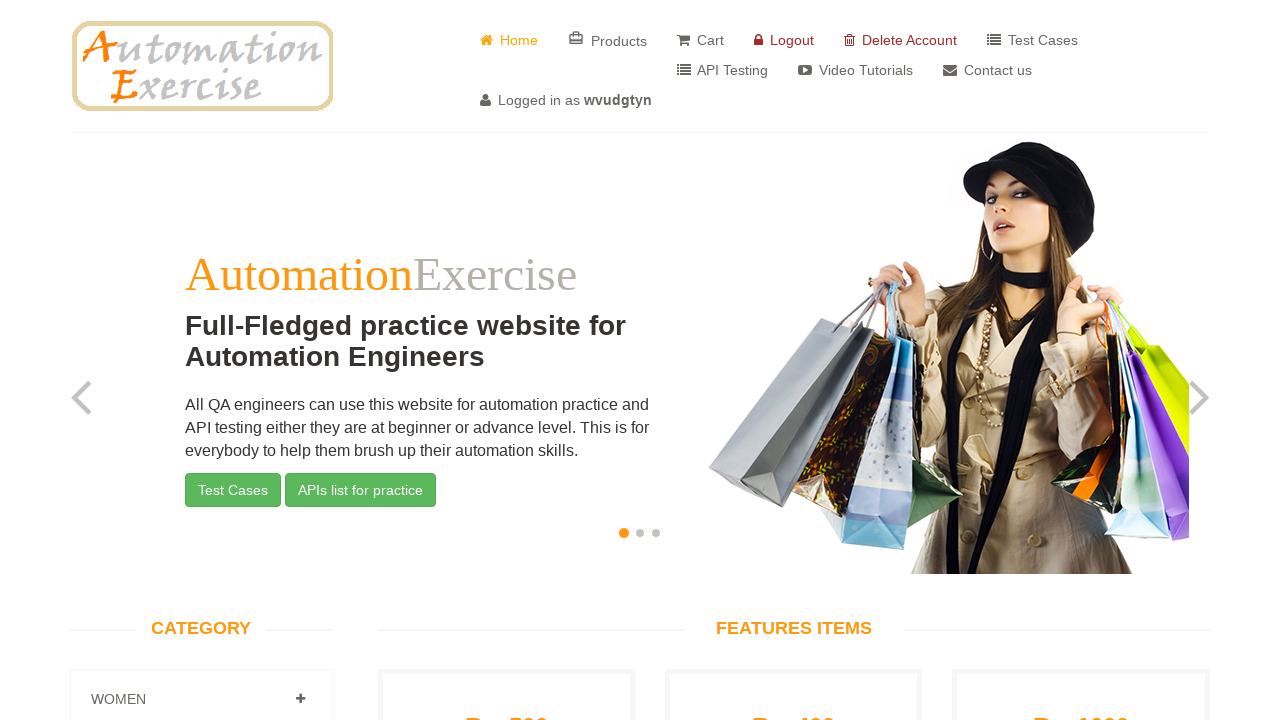

Clicked 'Delete Account' button at (900, 40) on text=Delete Account
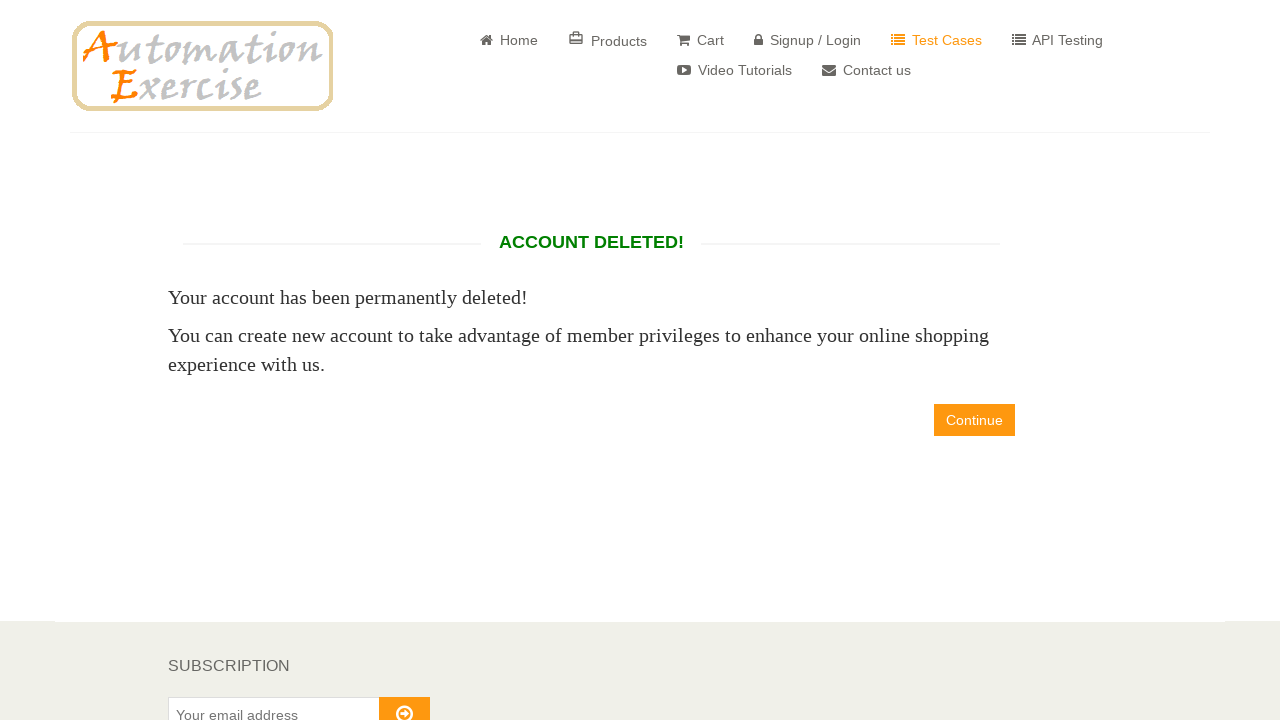

Account deletion confirmation page loaded
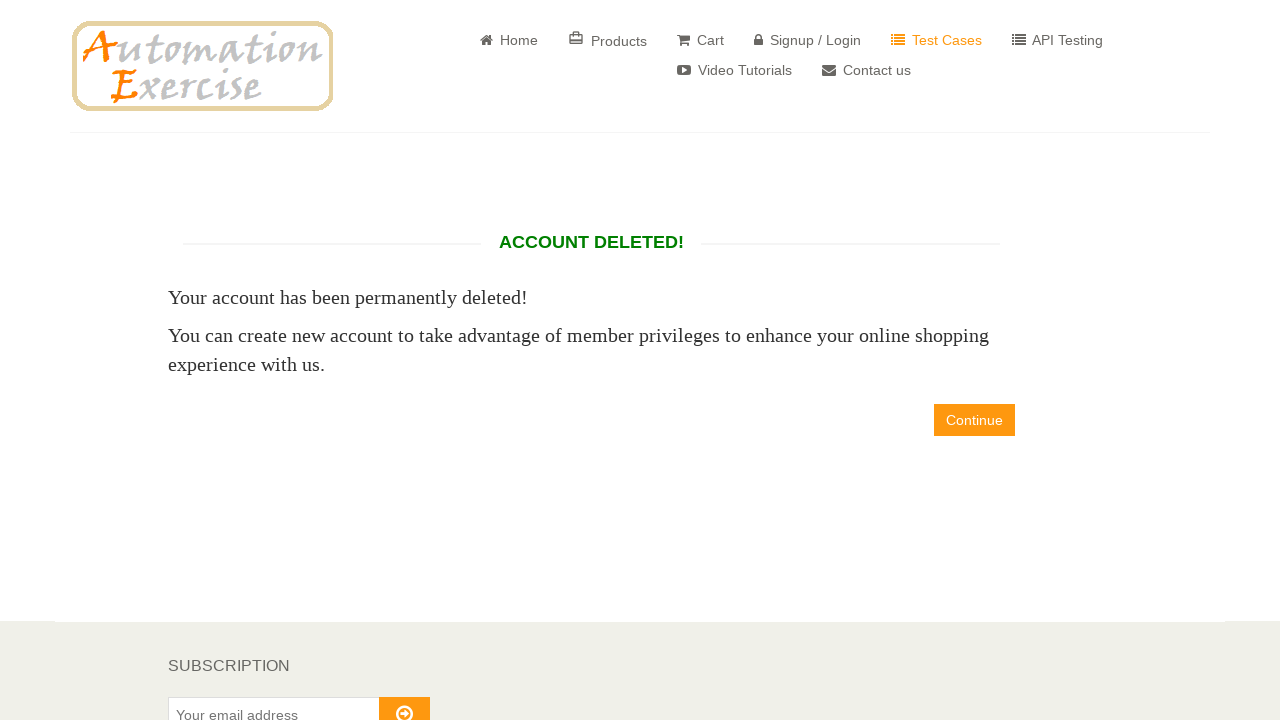

Clicked 'Continue' button after account deletion at (974, 420) on .btn-primary
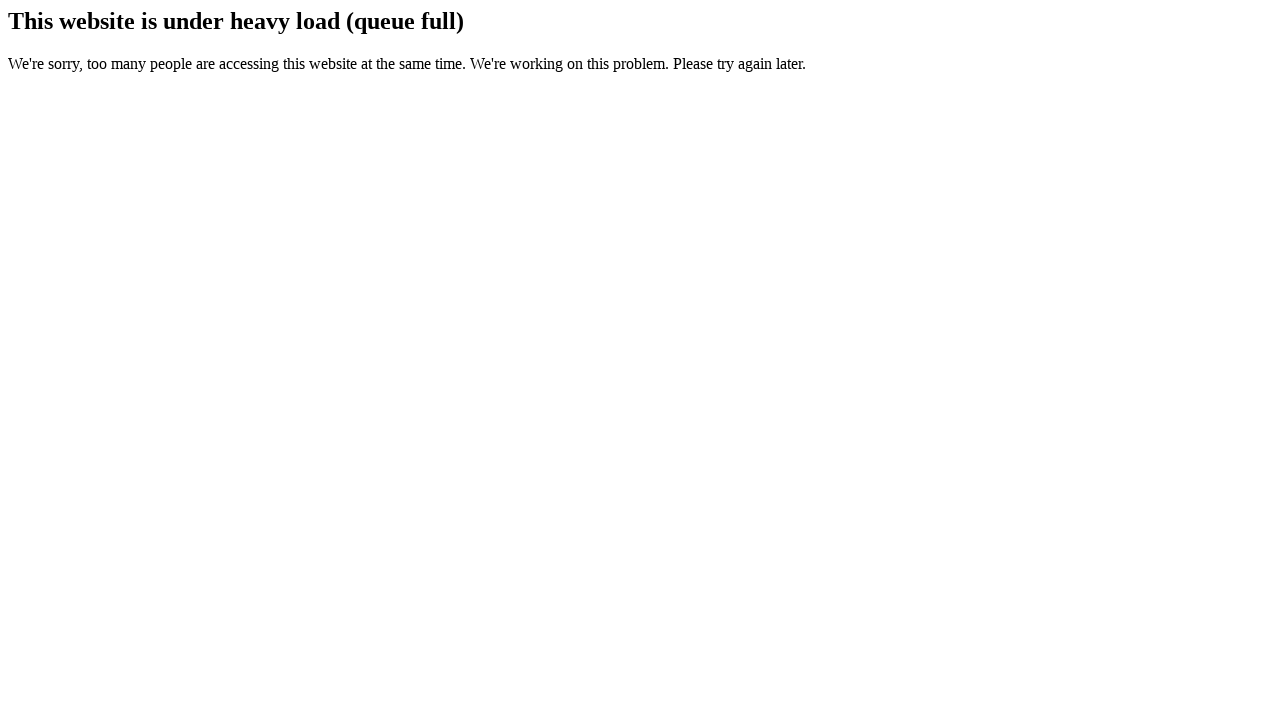

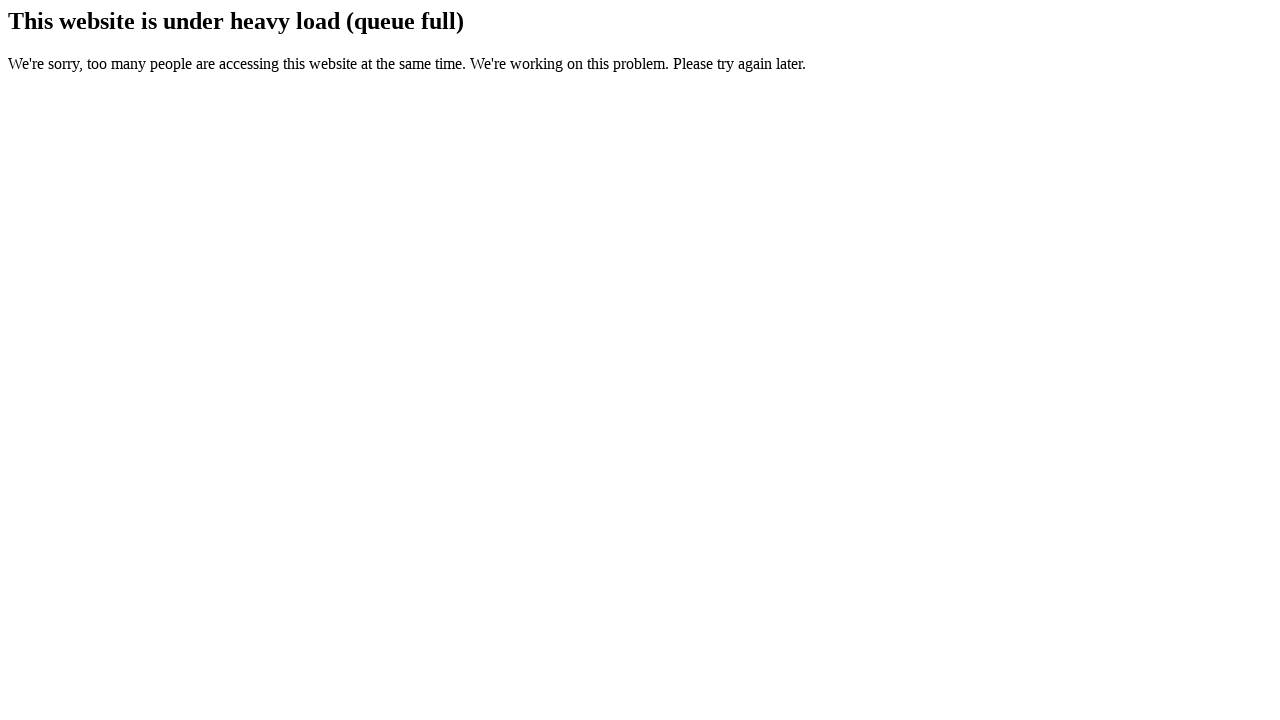